Navigates to the Selenide GitHub repository wiki section, searches for "SoftAssertions" page, and verifies that the page content contains "JUnit5"

Starting URL: https://github.com/selenide/selenide

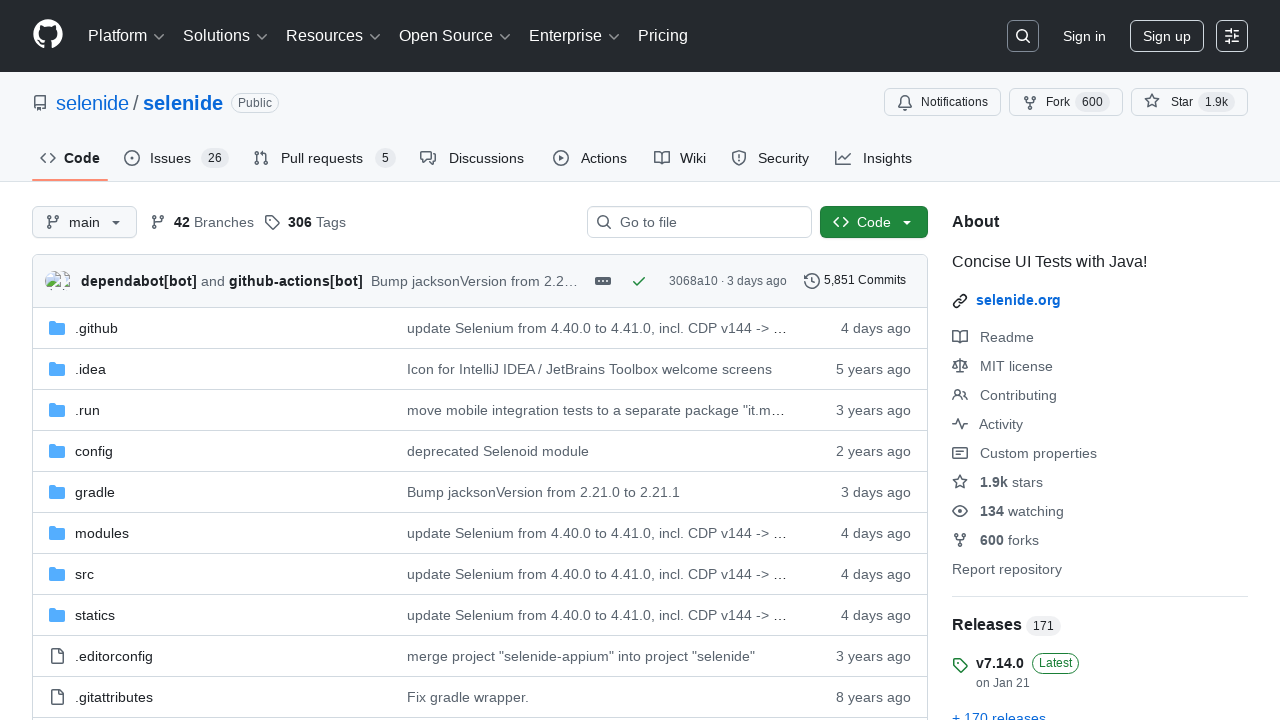

Clicked on the Wiki tab at (680, 158) on #wiki-tab
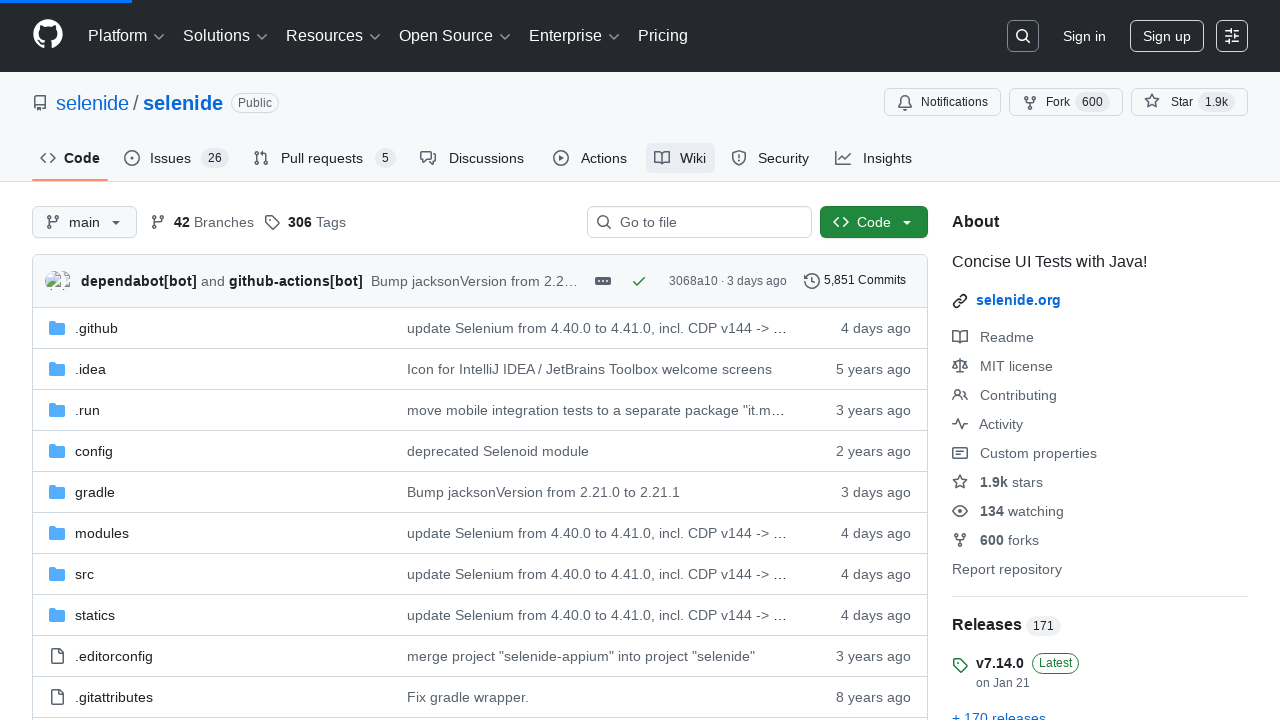

Clicked on the filter bar to activate search at (1100, 368) on .filter-bar
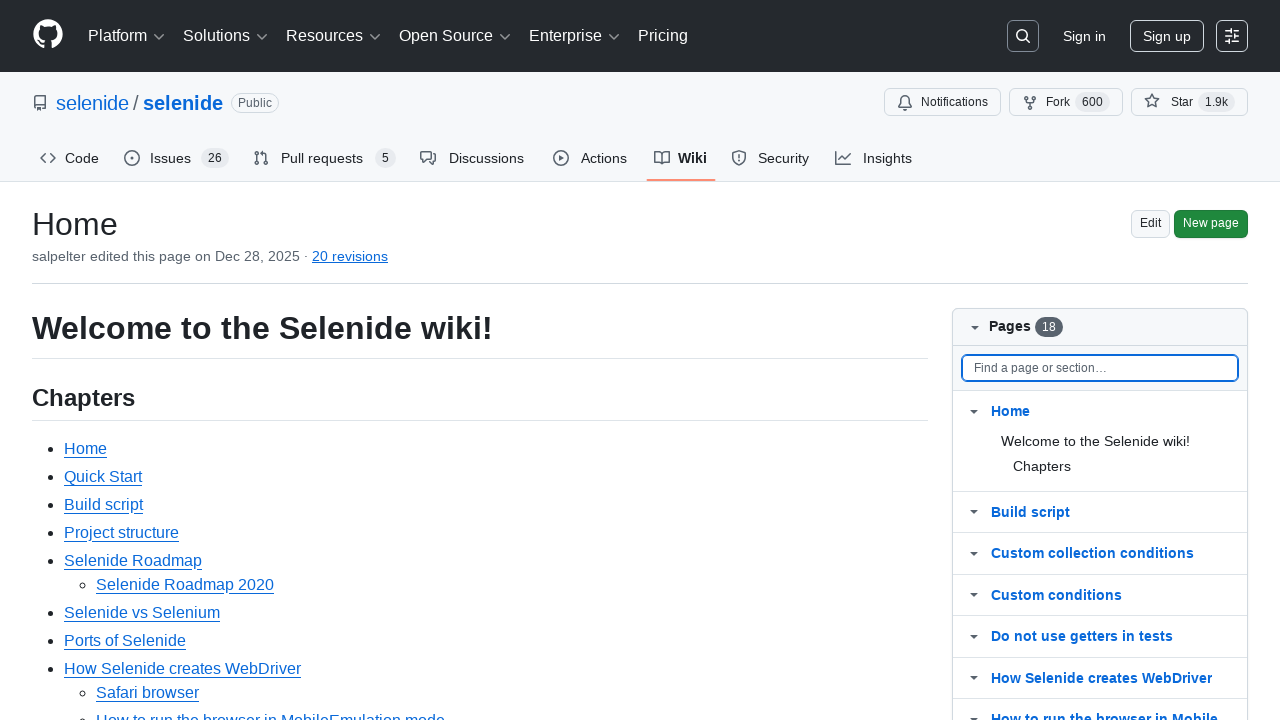

Filled wiki pages filter with 'SoftAssertions' on #wiki-pages-filter
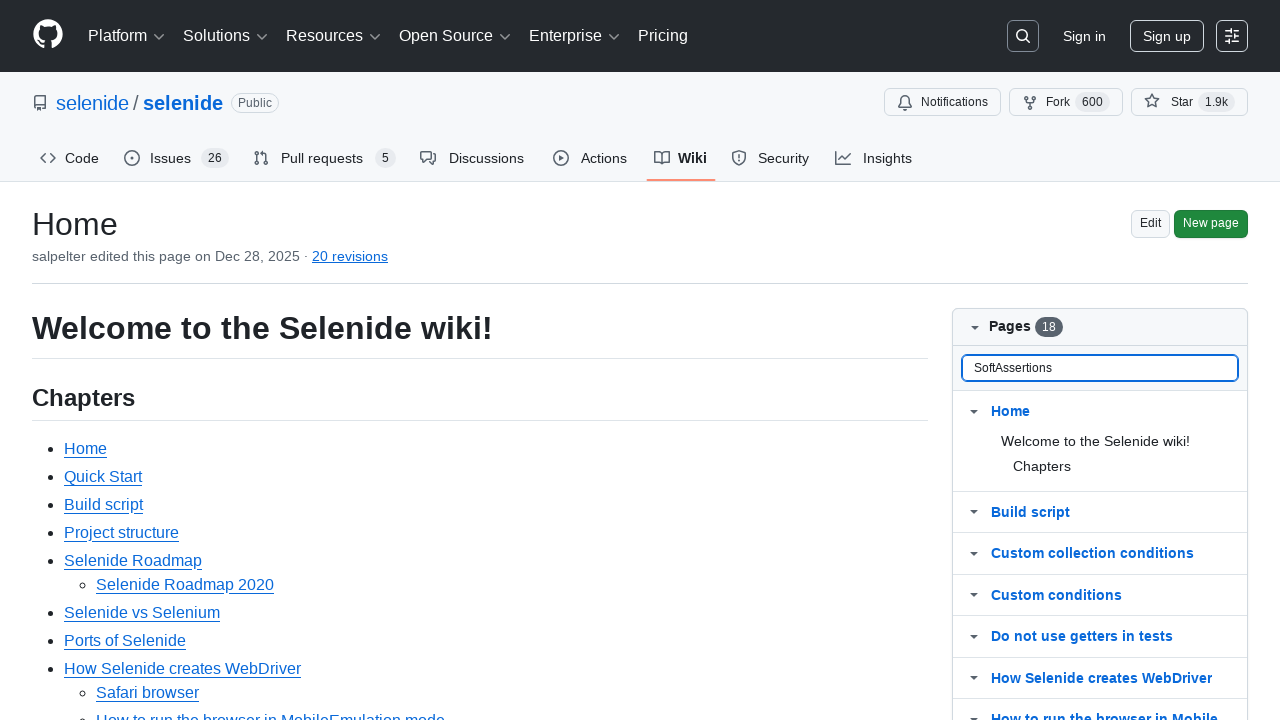

Clicked on the SoftAssertions link from search results at (1042, 412) on text=SoftAssertions
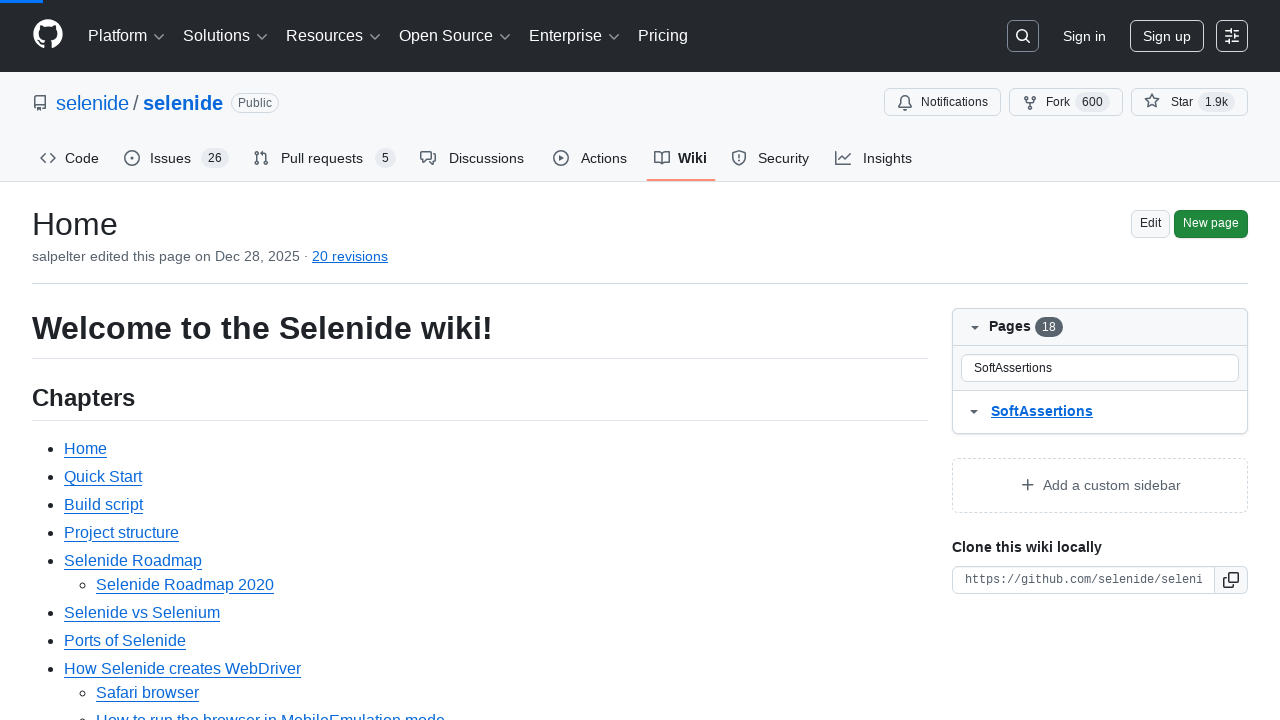

Verified that the page content contains 'JUnit5'
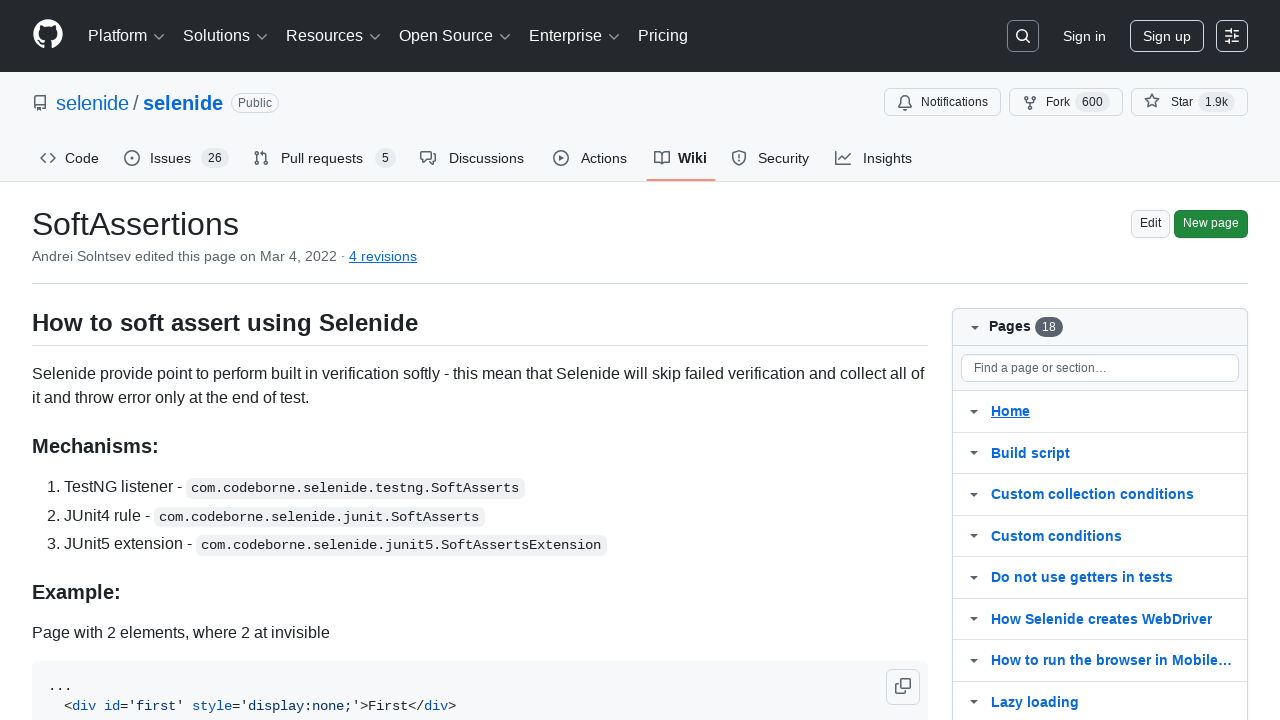

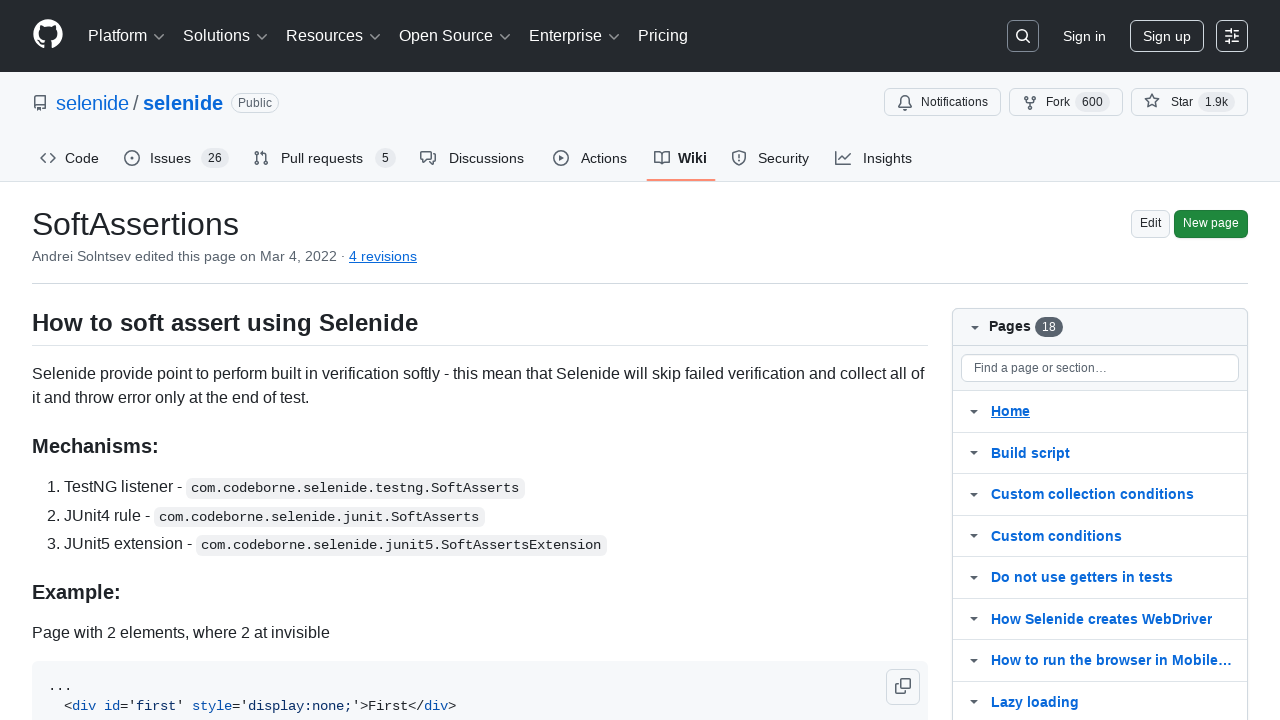